Interacts with a mortgage calculator by entering a home value and selecting a start month from a dropdown

Starting URL: https://www.mortgagecalculator.org

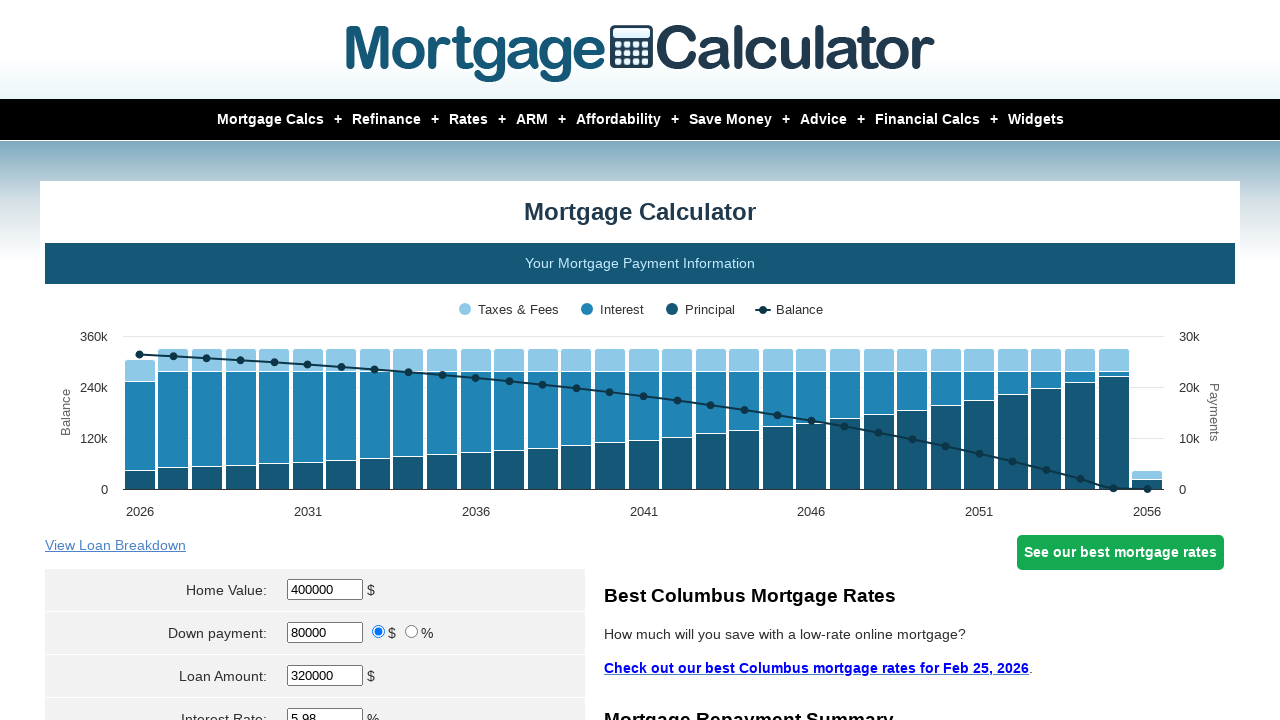

Scrolled to loan view section
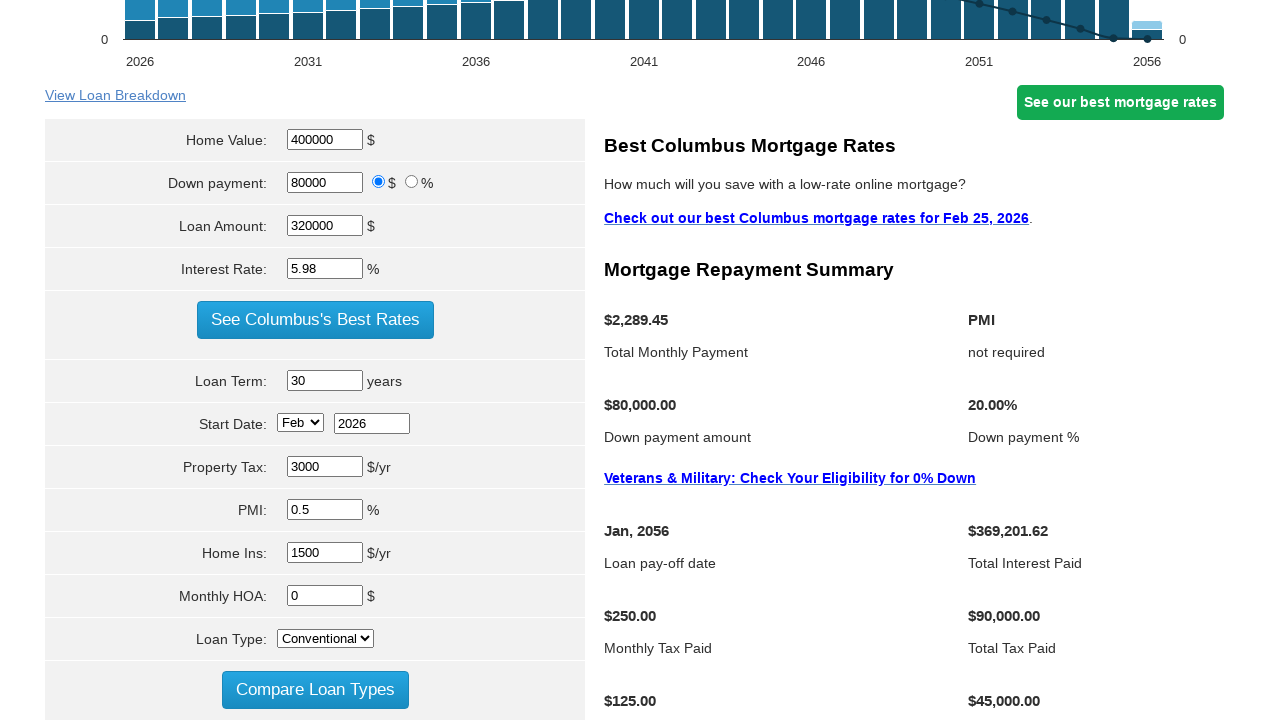

Located home value input field
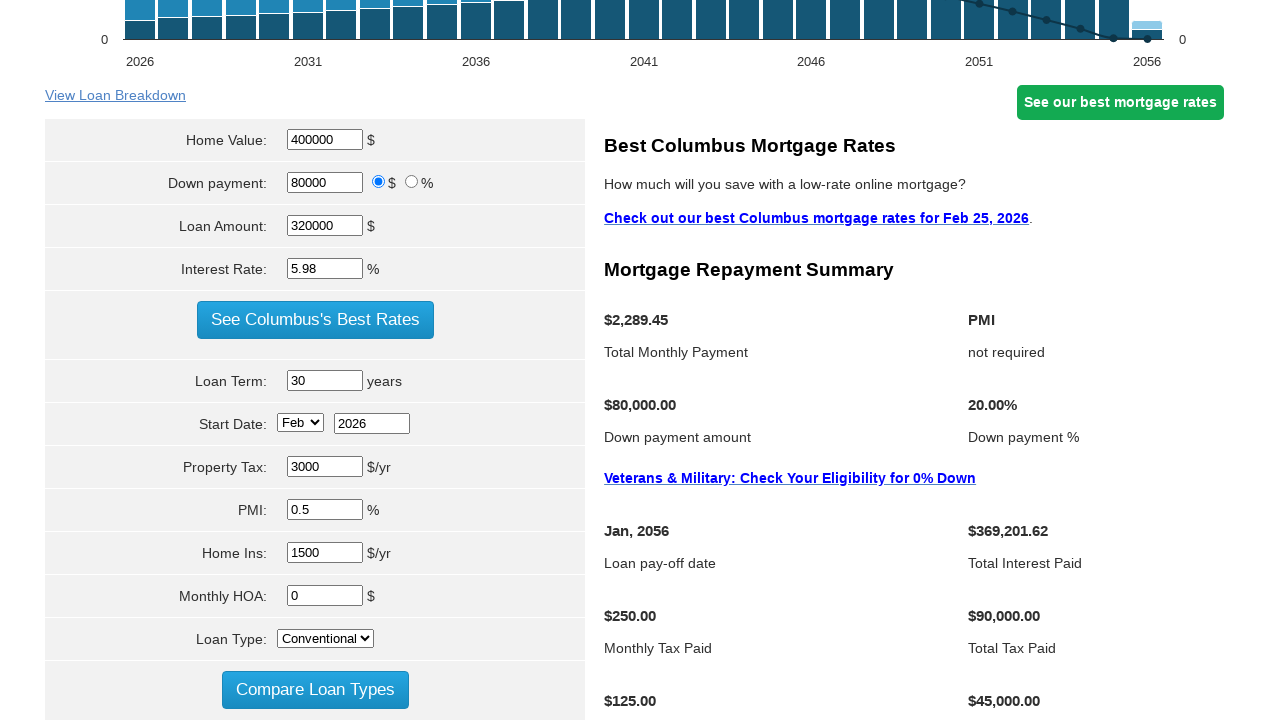

Cleared home value field on input[name*='homevalue']
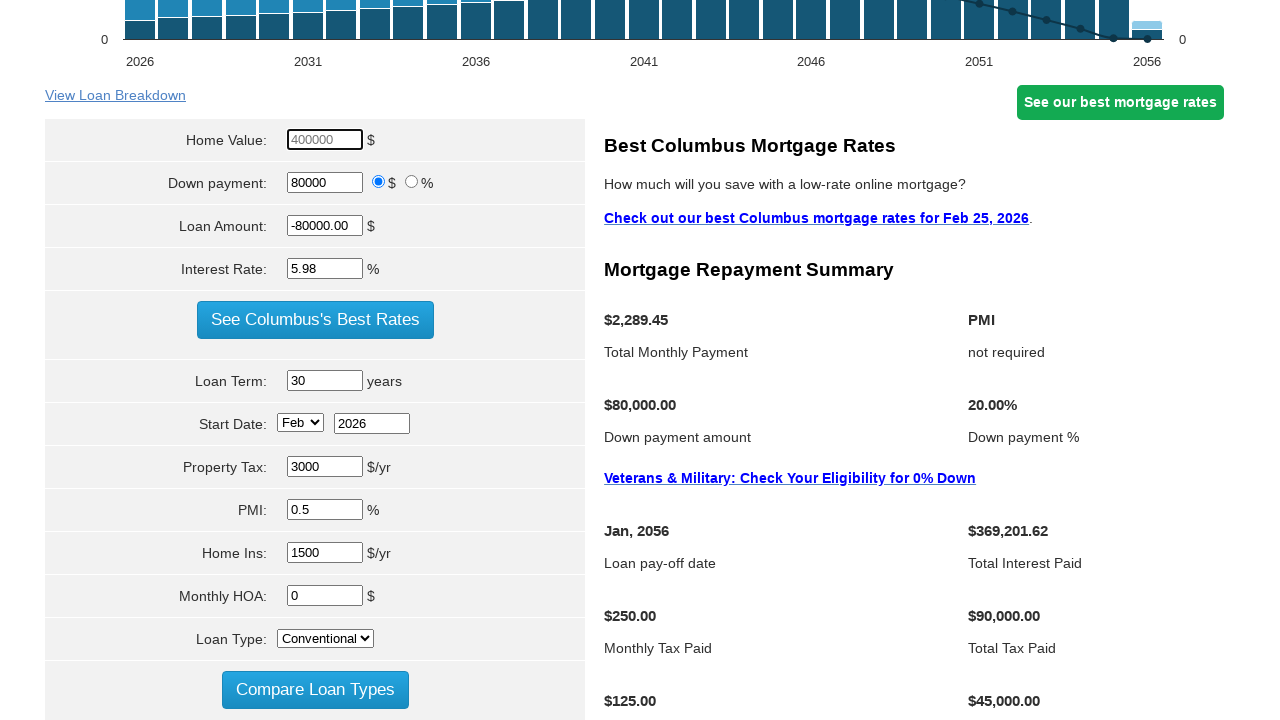

Entered home value of $350,000 on input[name*='homevalue']
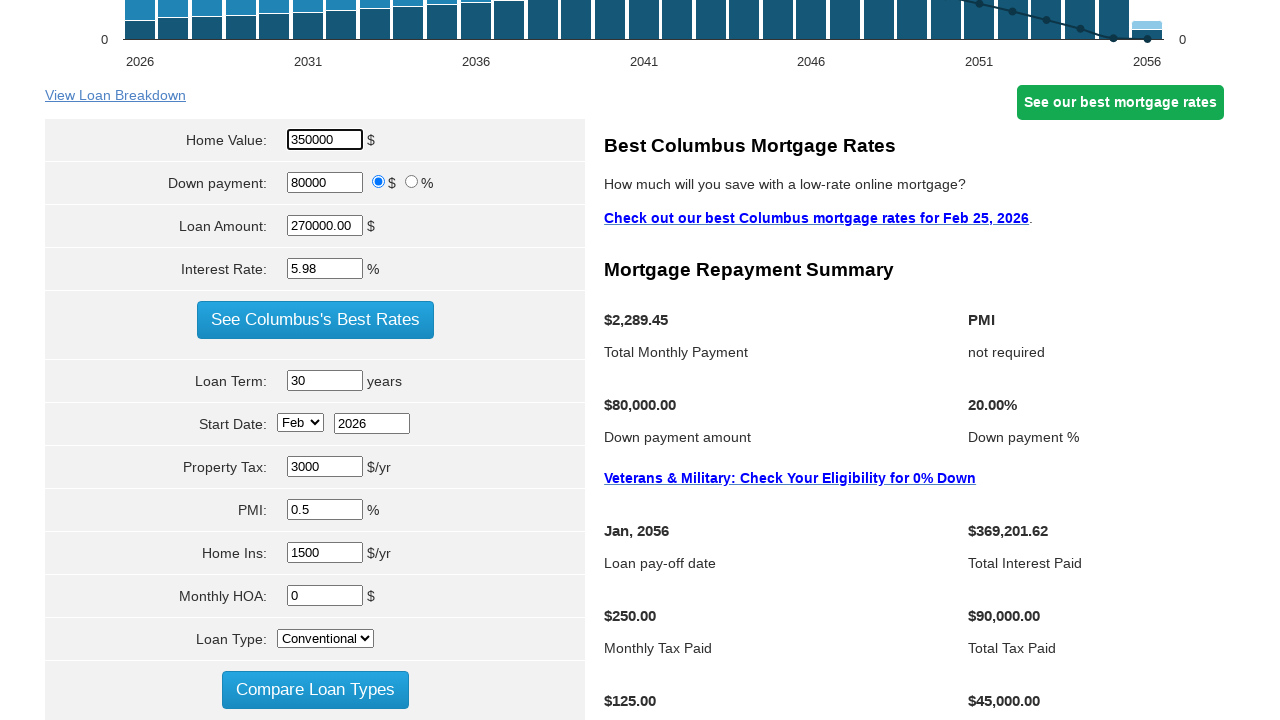

Selected November from start month dropdown on select[name*='start_month']
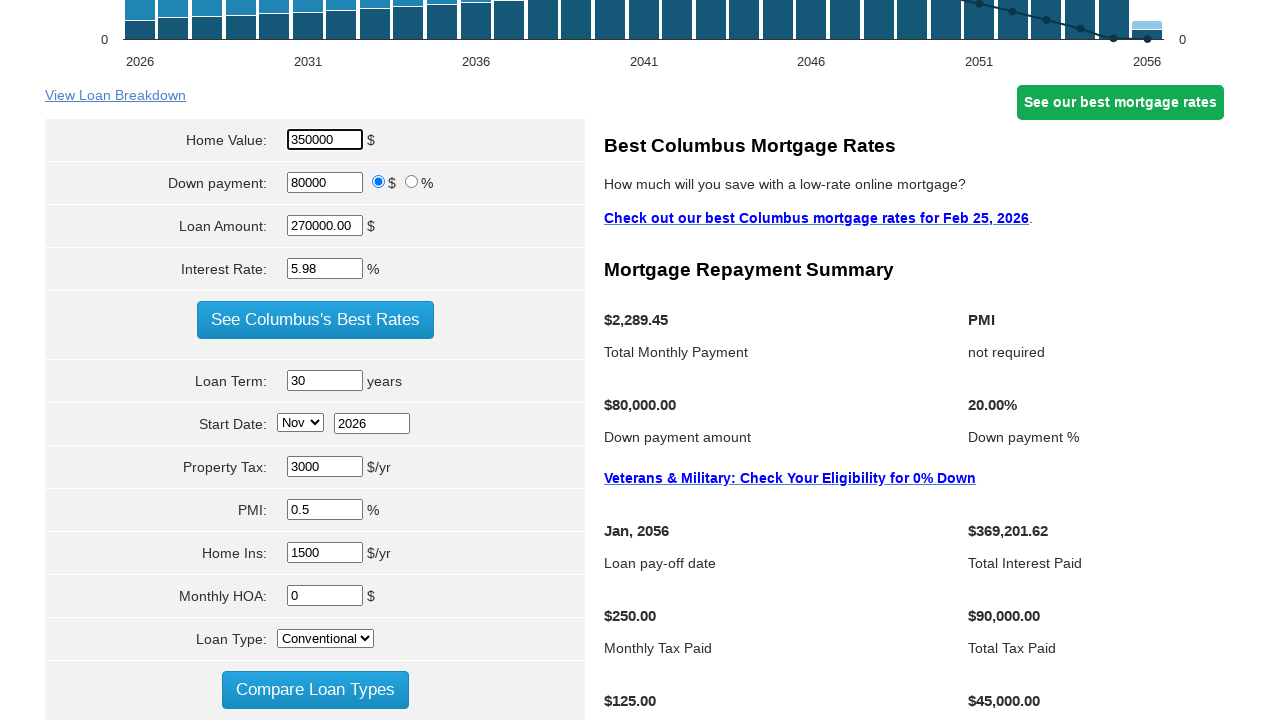

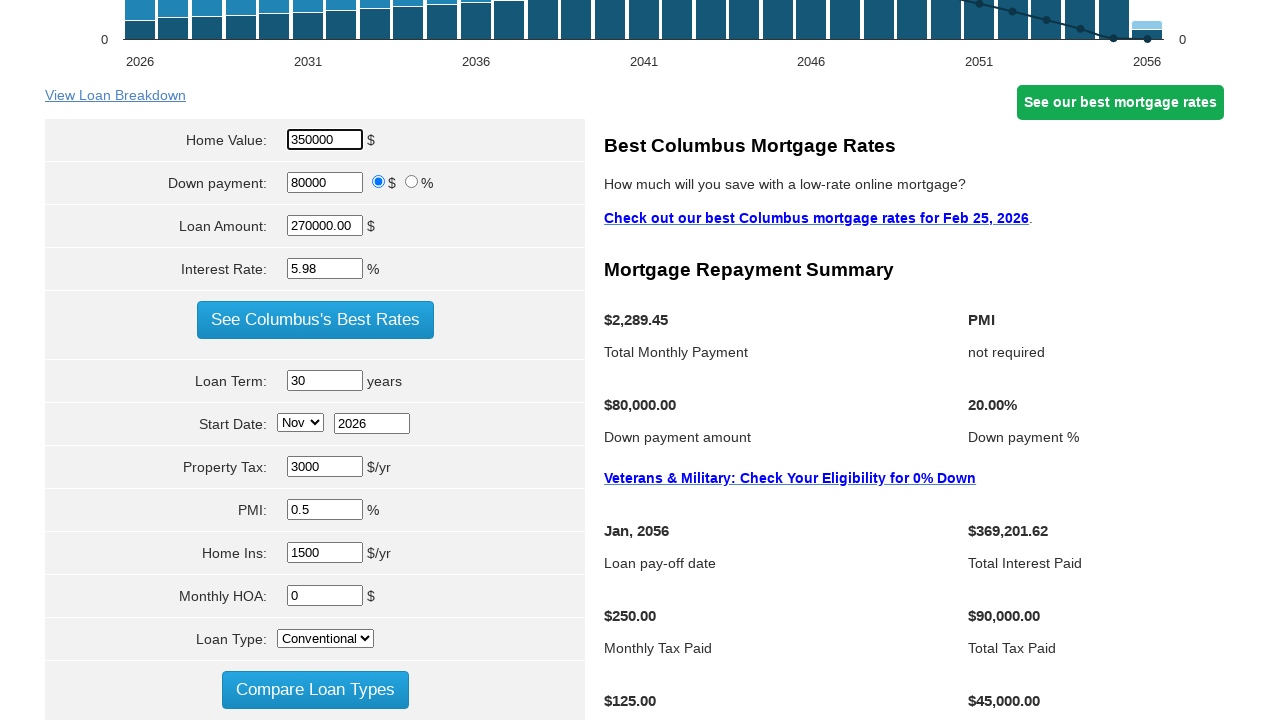